Tests a form that requires calculating the sum of two displayed numbers and selecting the result from a dropdown before submitting

Starting URL: https://suninjuly.github.io/selects1.html

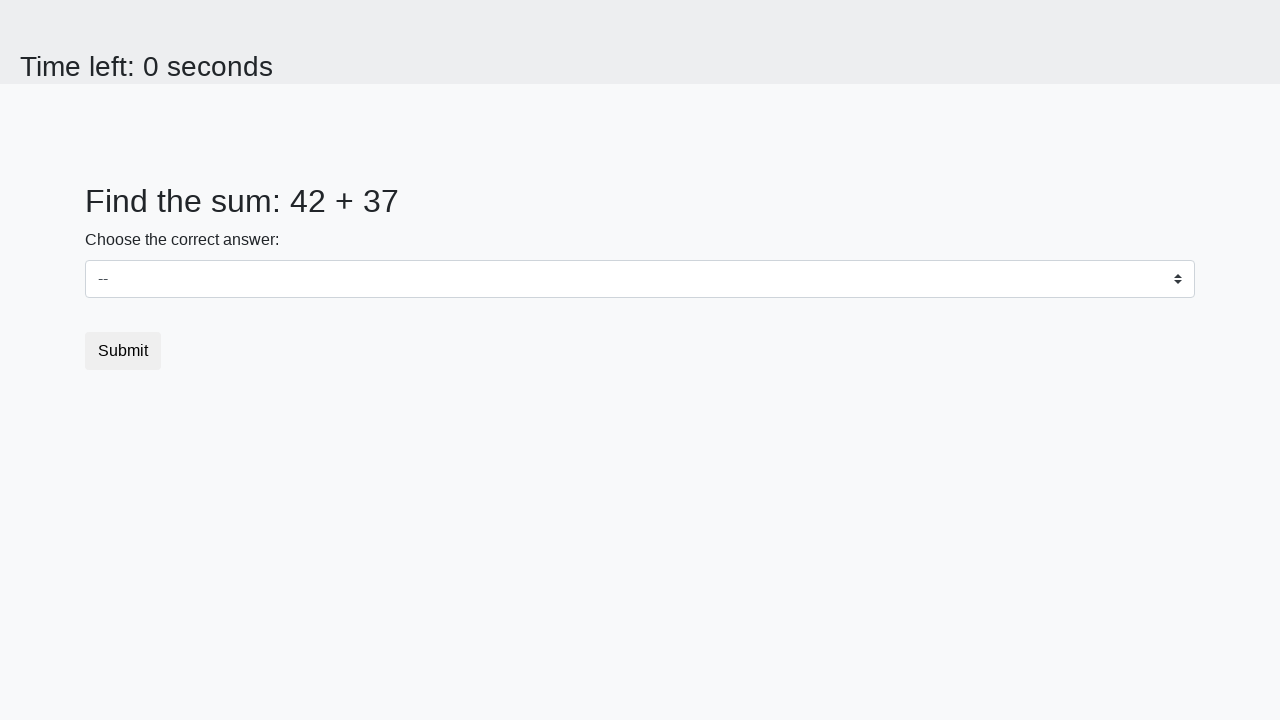

Located first number element (#num1)
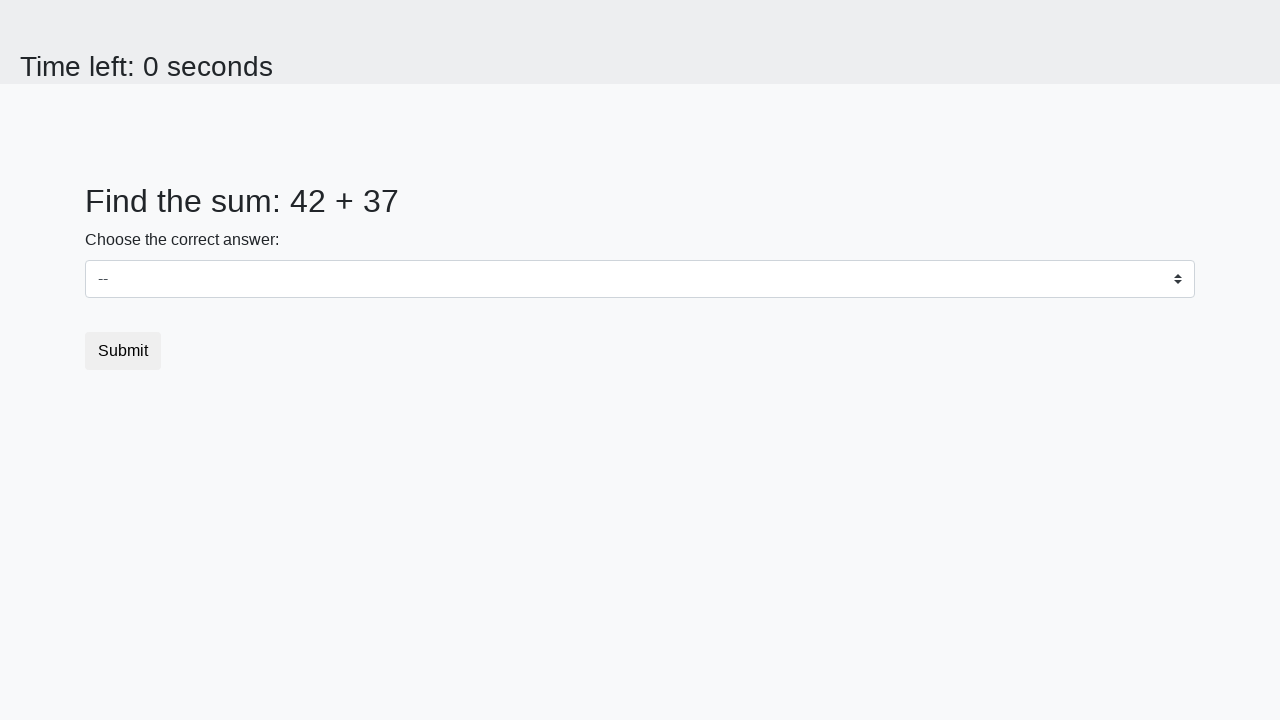

Extracted first number from page
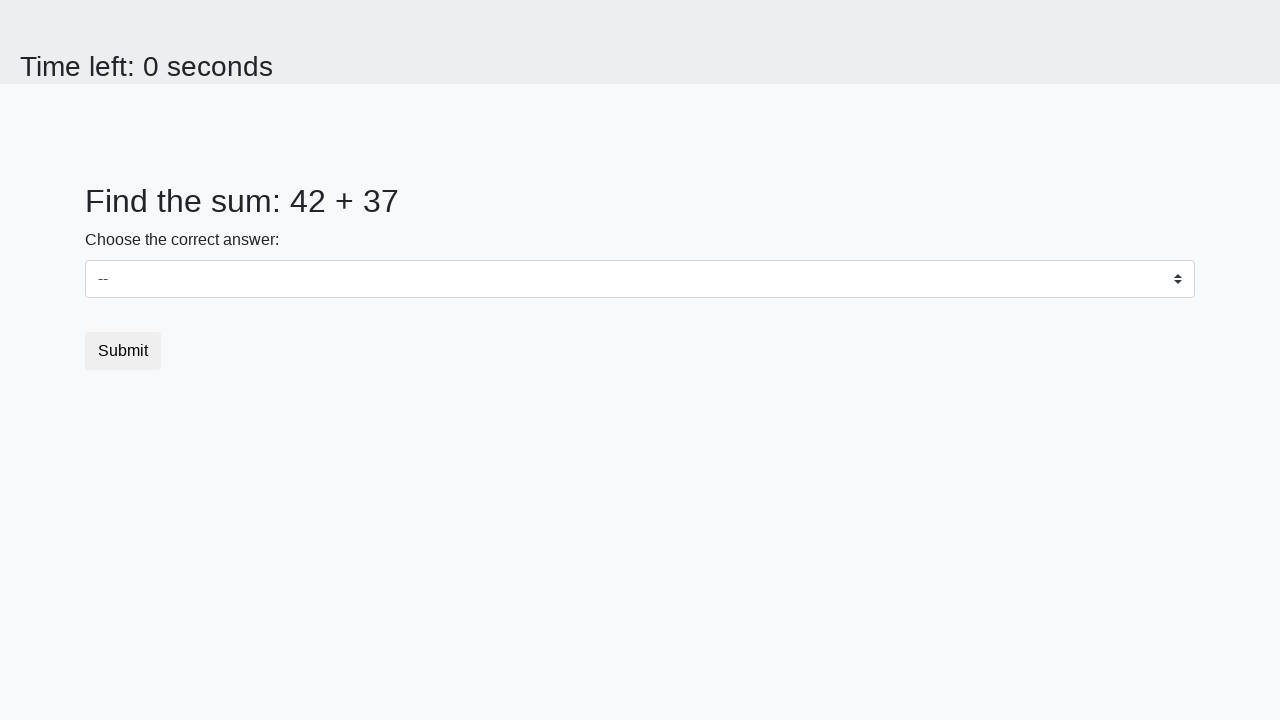

Located second number element (#num2)
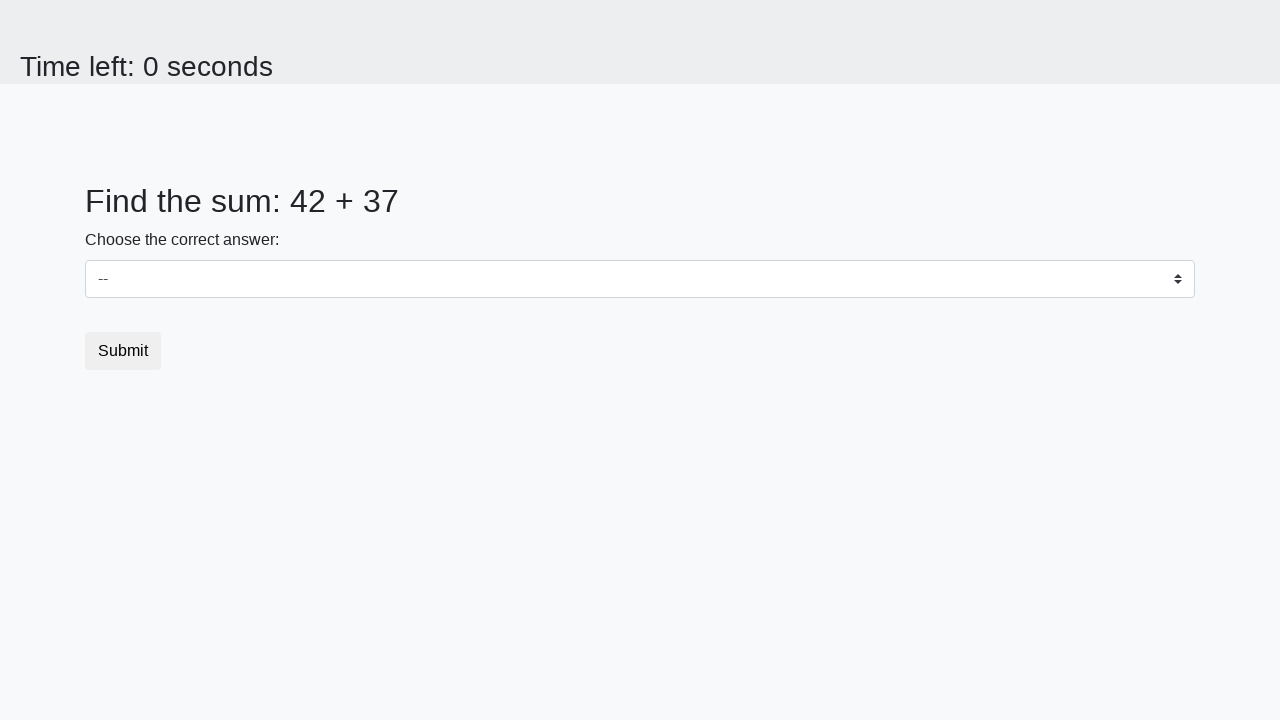

Extracted second number from page
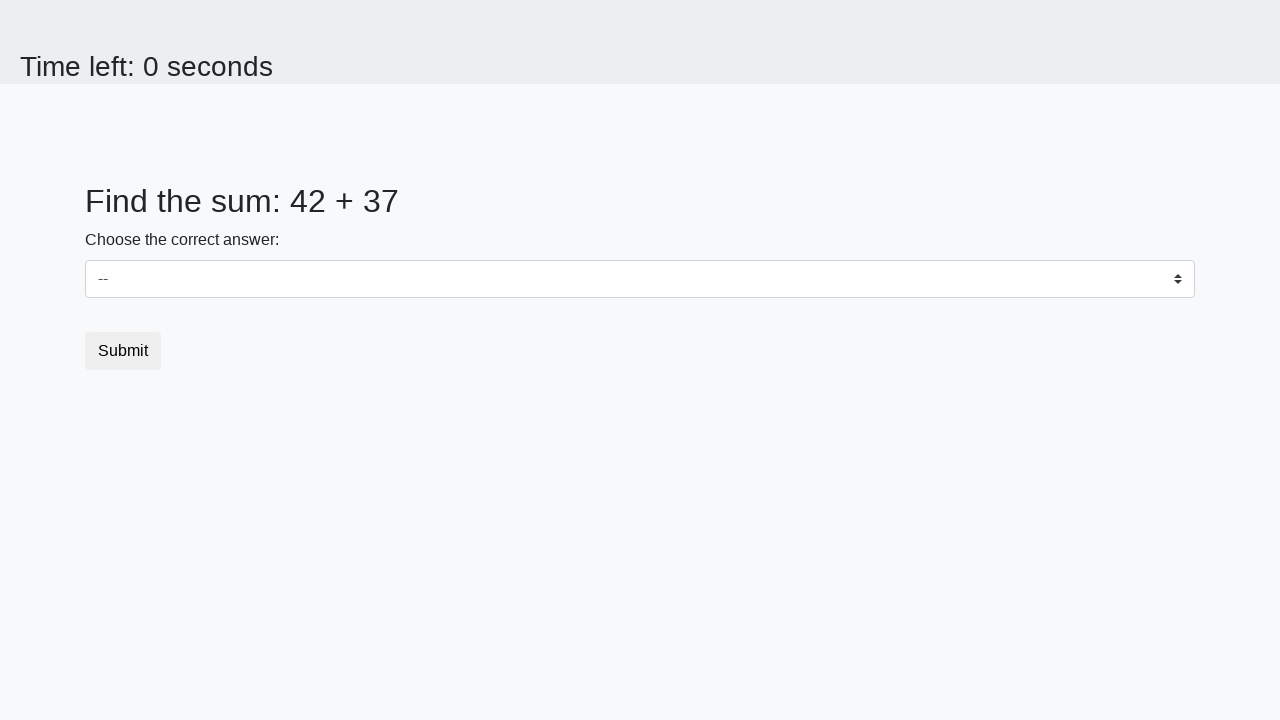

Calculated sum: 42 + 37 = 79
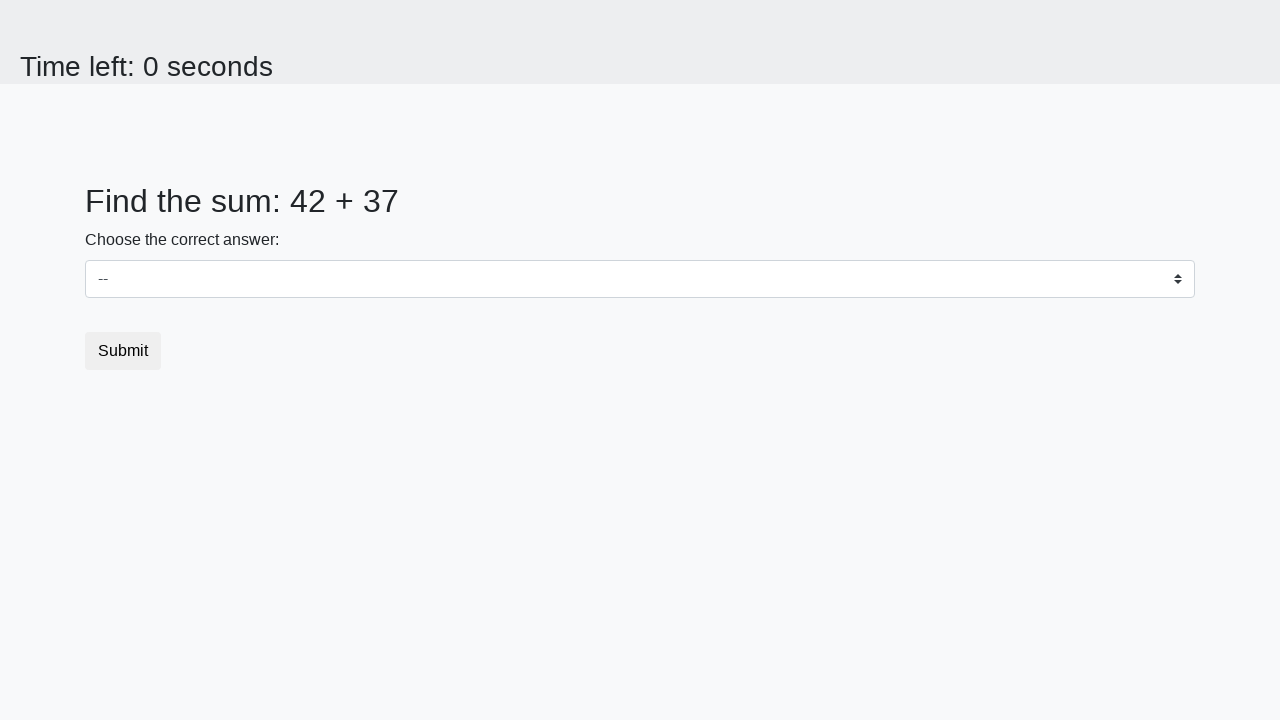

Selected sum value '79' from dropdown on select
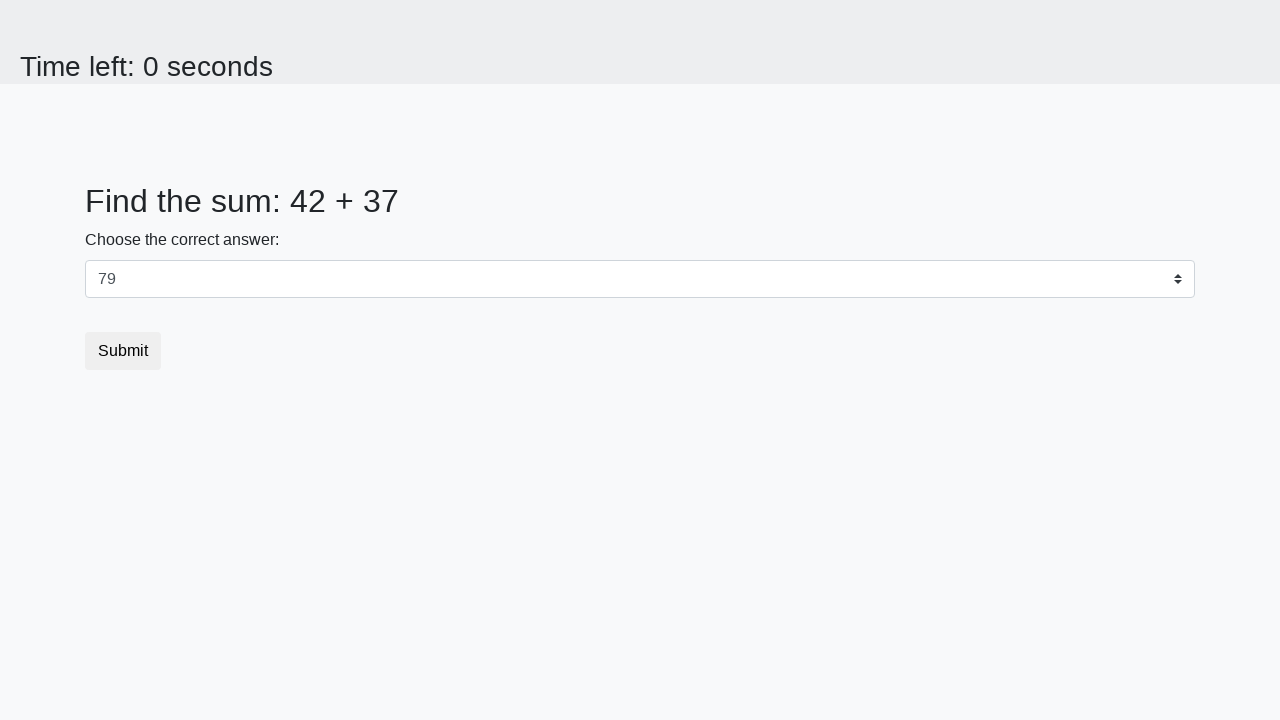

Clicked submit button to submit form at (123, 351) on [type='submit']
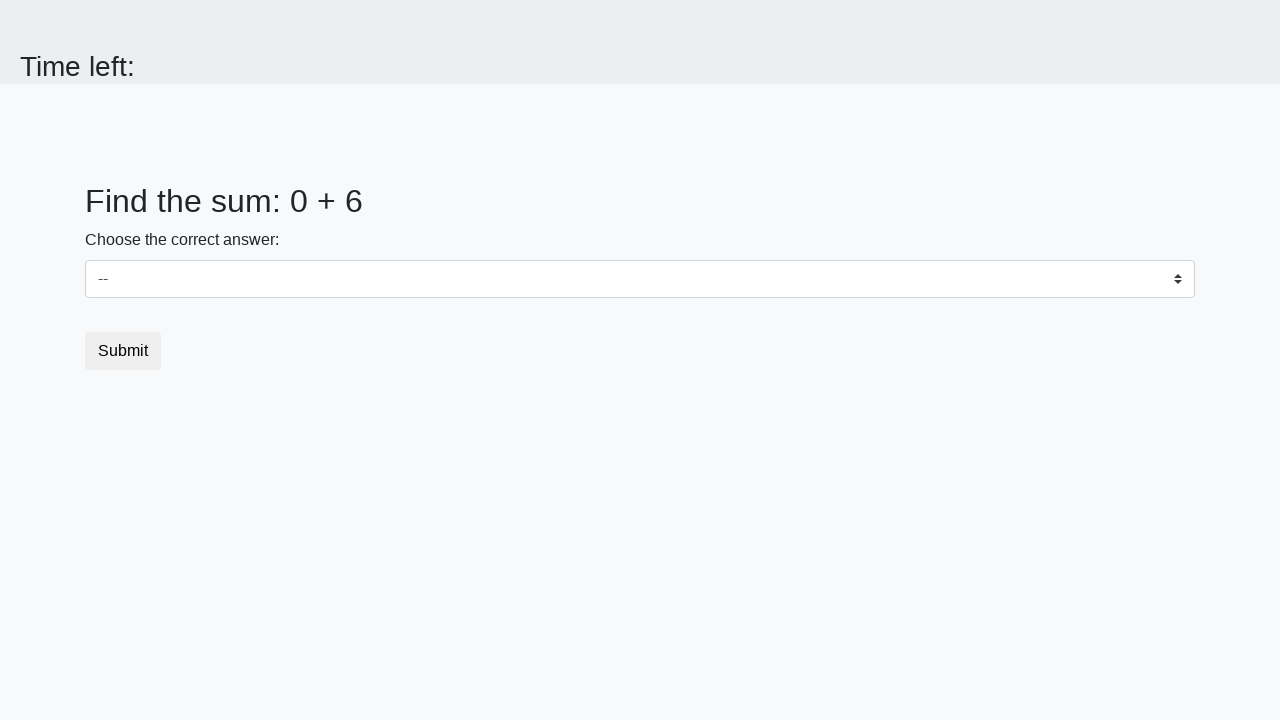

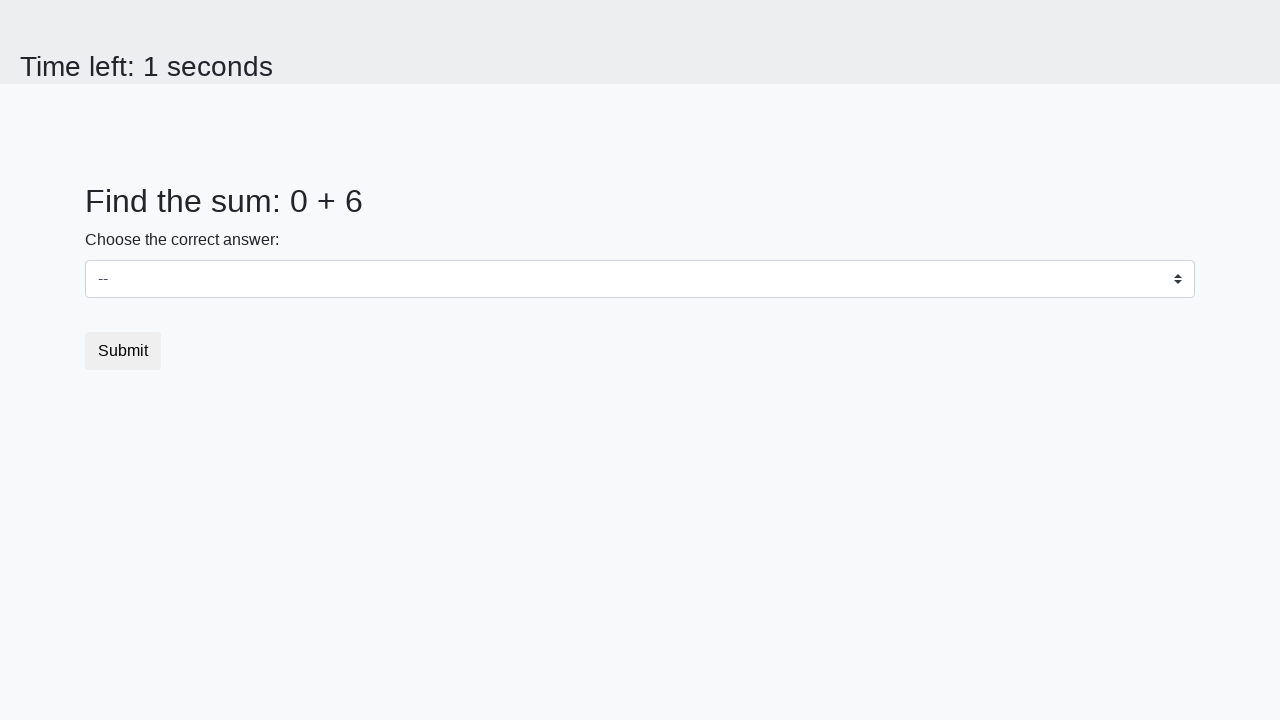